Tests sorting the Due column in ascending order by clicking the column header and verifying the values are sorted correctly using CSS pseudo-class selectors.

Starting URL: http://the-internet.herokuapp.com/tables

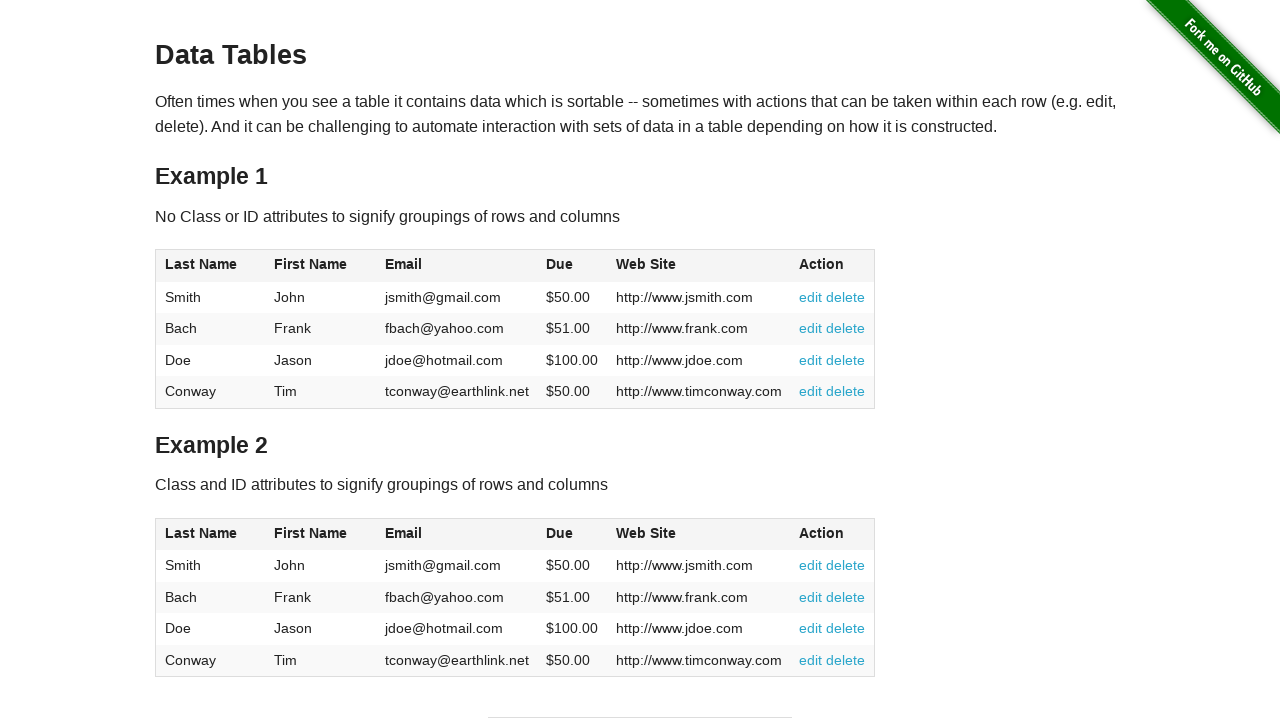

Clicked Due column header to sort in ascending order at (572, 266) on #table1 thead tr th:nth-child(4)
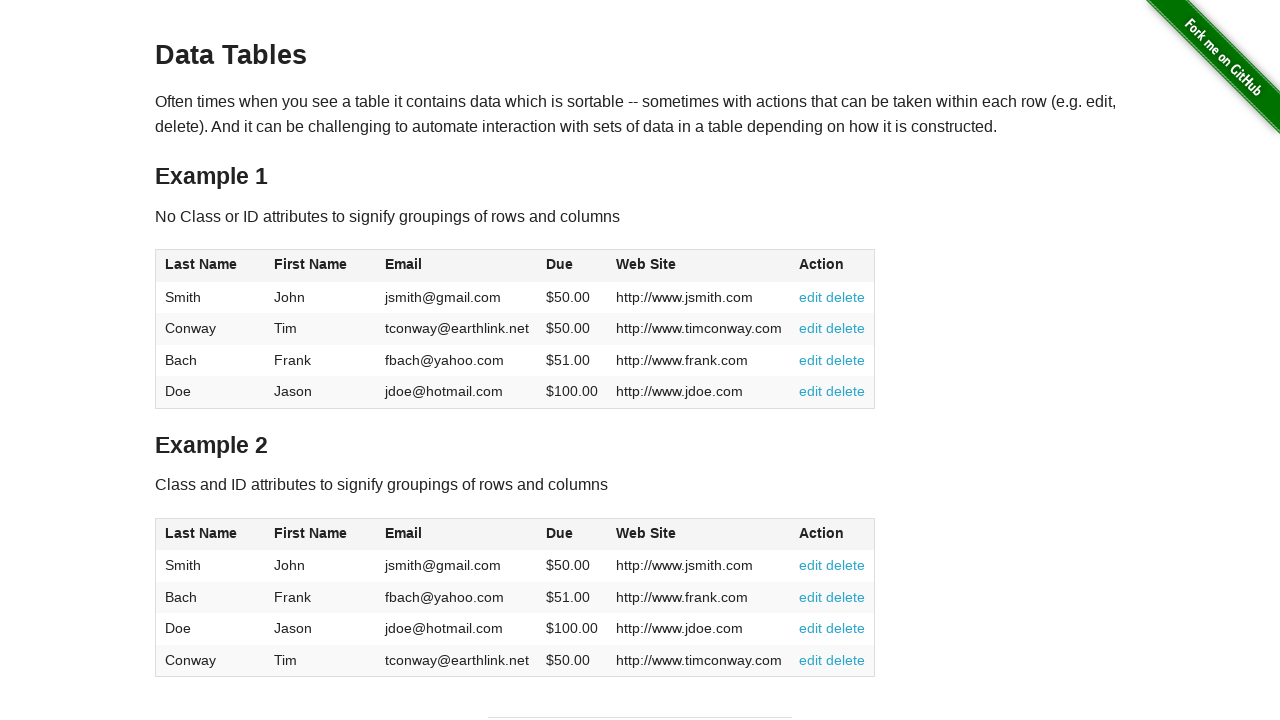

Due column loaded and table sorted
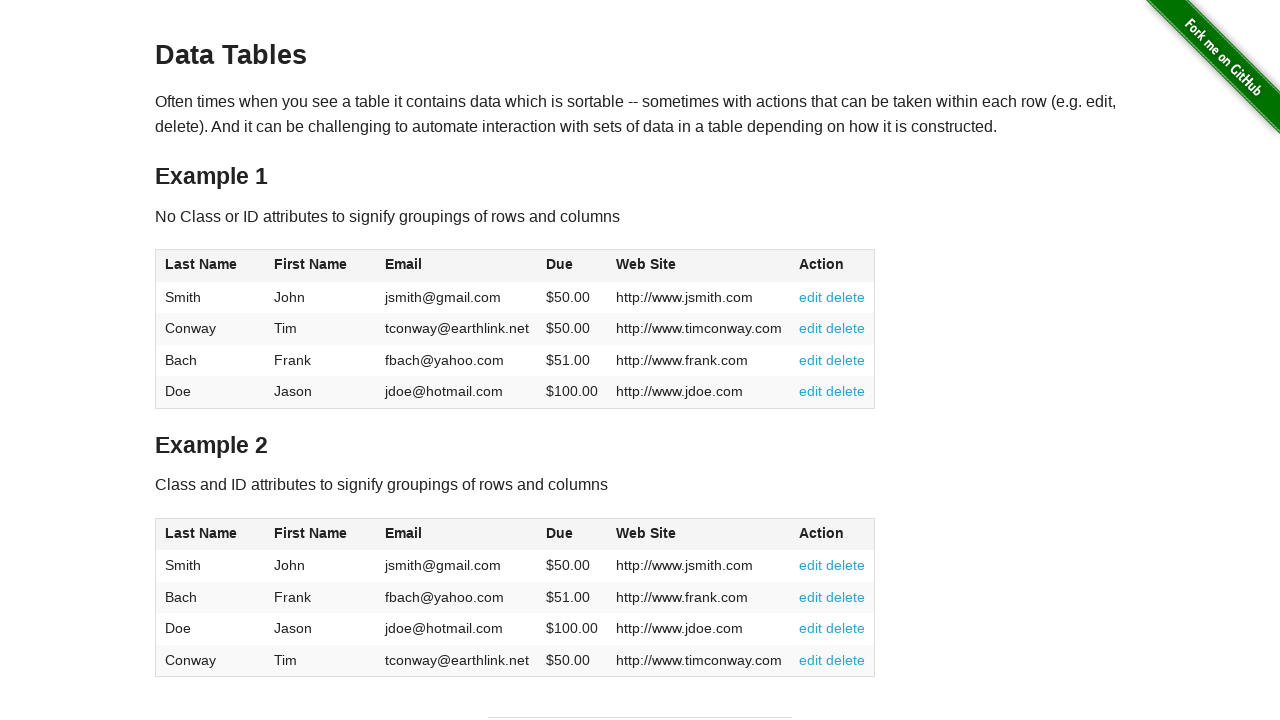

Retrieved all Due column elements from table
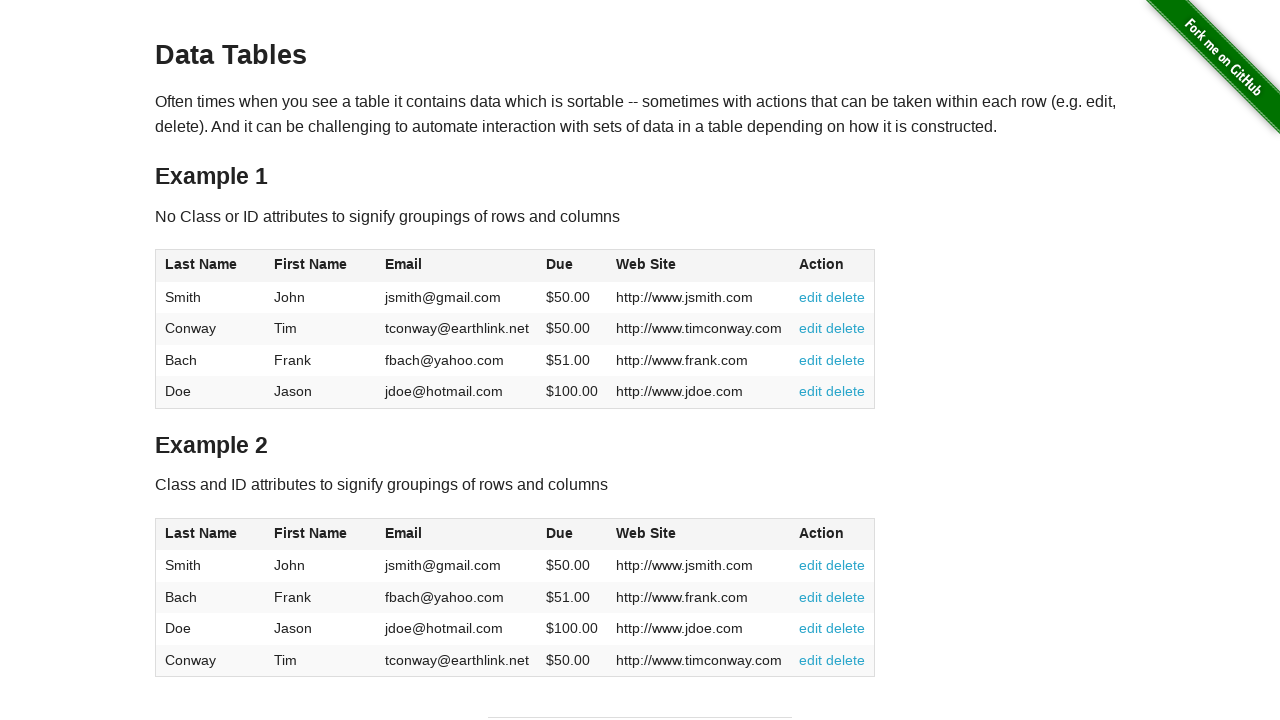

Extracted and parsed Due column values as floating-point numbers
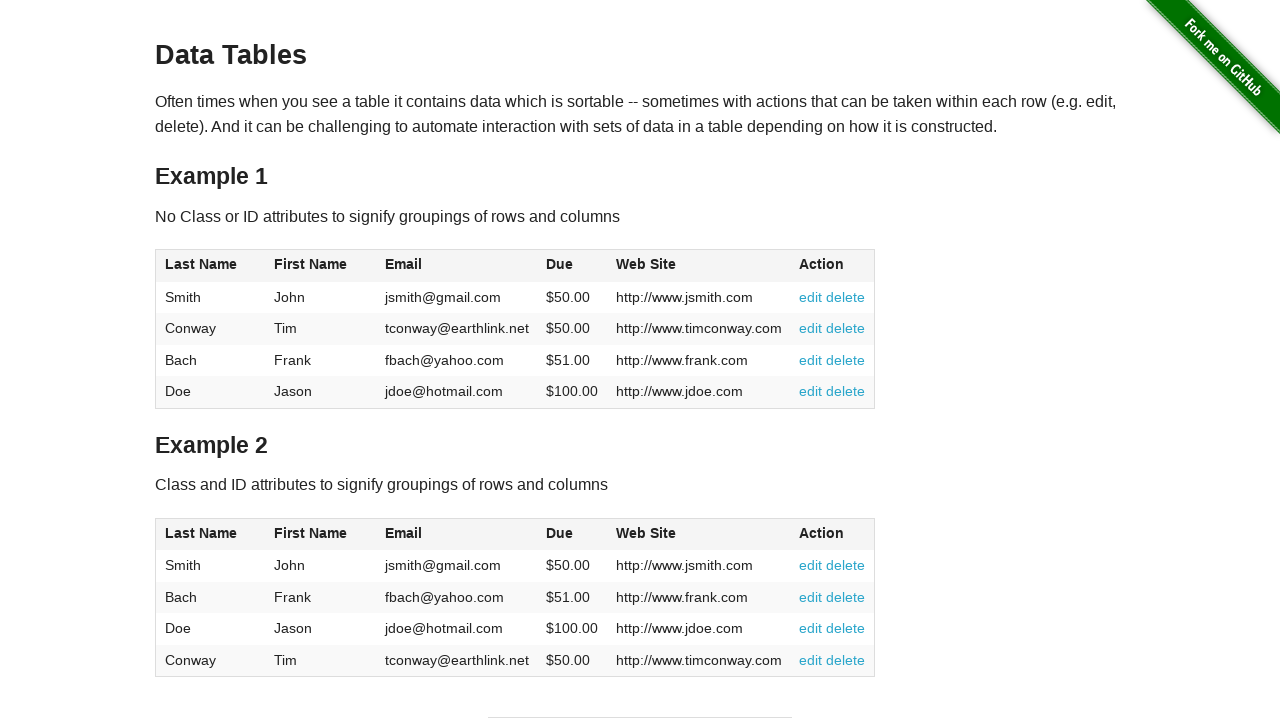

Verified Due column values are sorted in ascending order
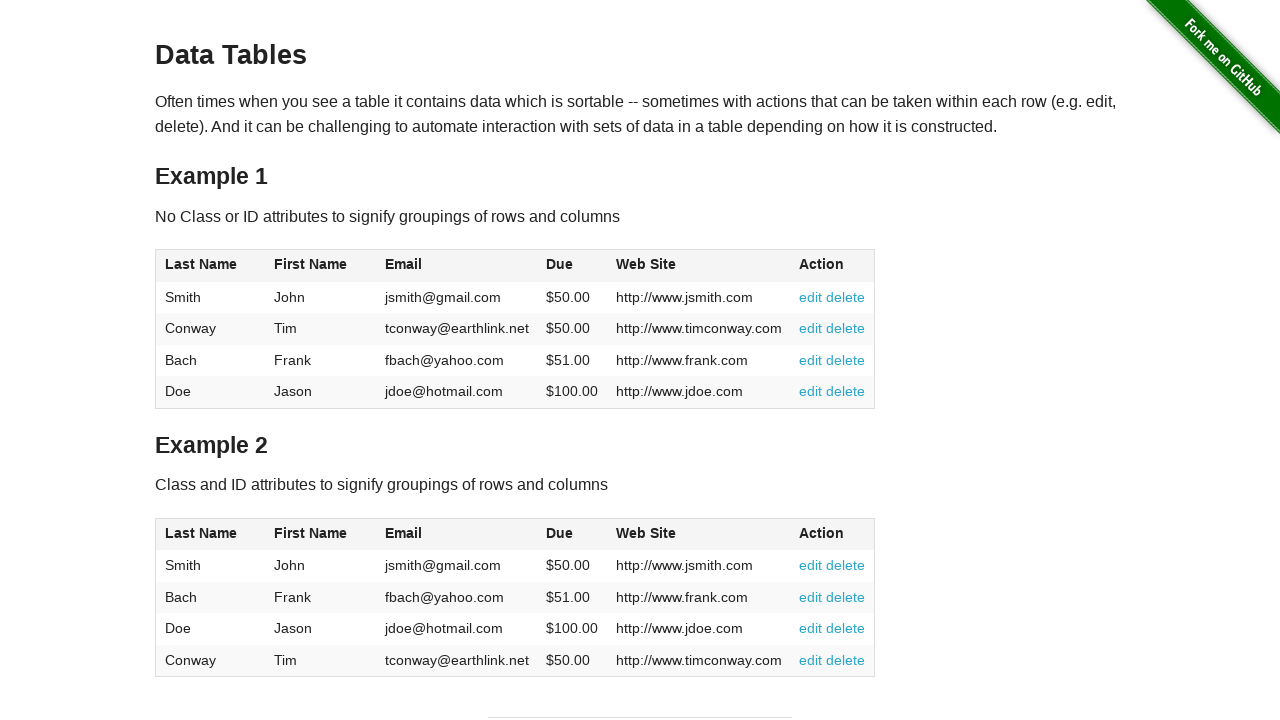

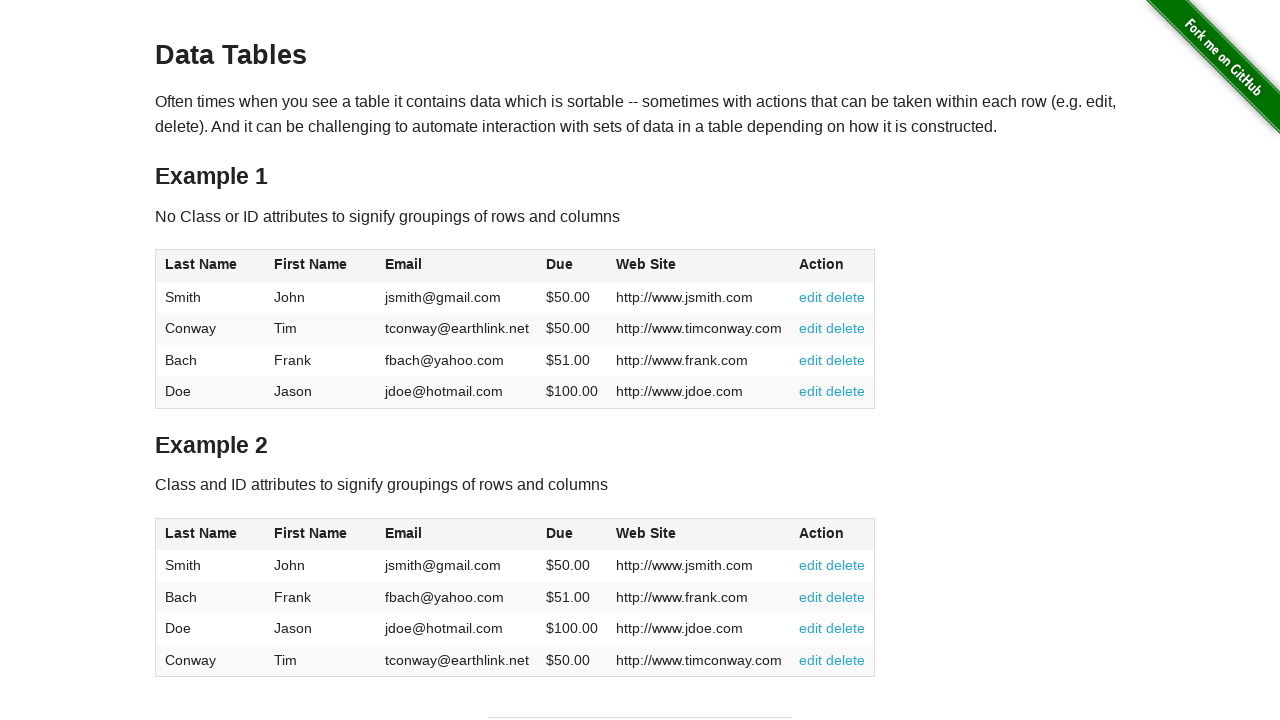